Navigates to the Delta Kohvik lunch menu page and verifies that the lunch offers are displayed correctly by waiting for the menu section and offer elements to load.

Starting URL: https://xn--pevapakkumised-5hb.ee/tartu/delta-kohvik

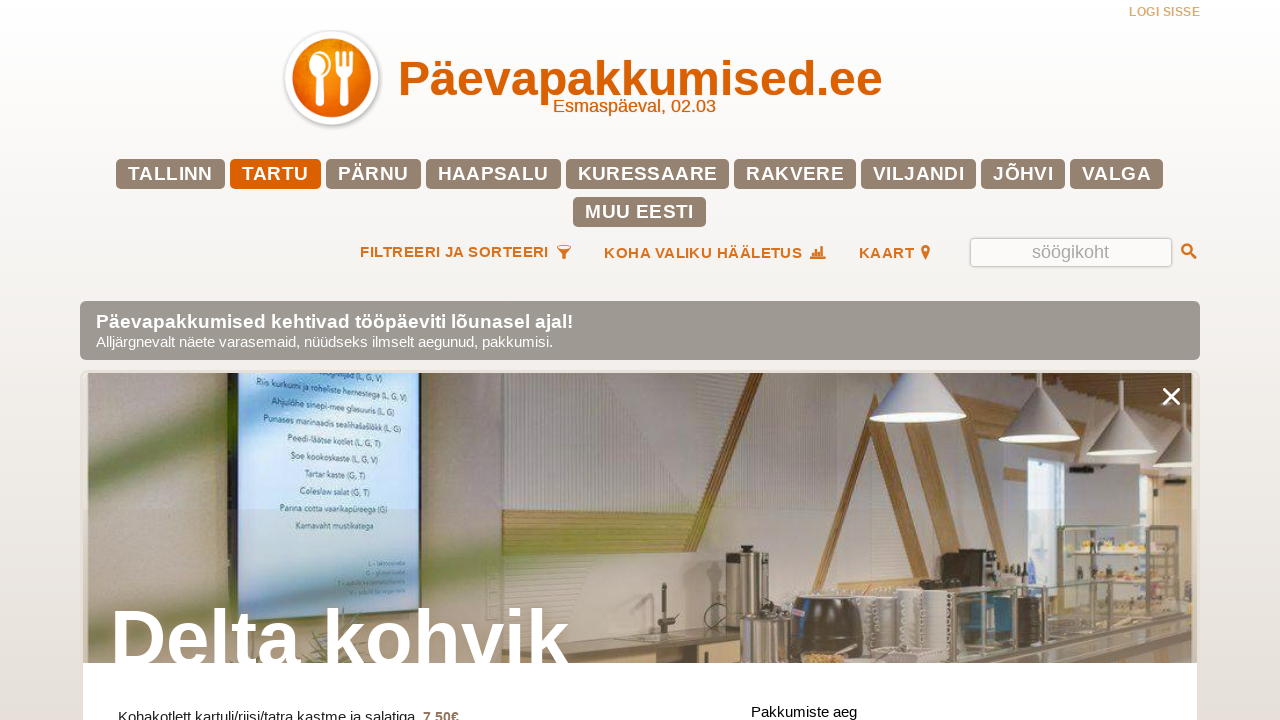

Waited 2500ms for page to fully load
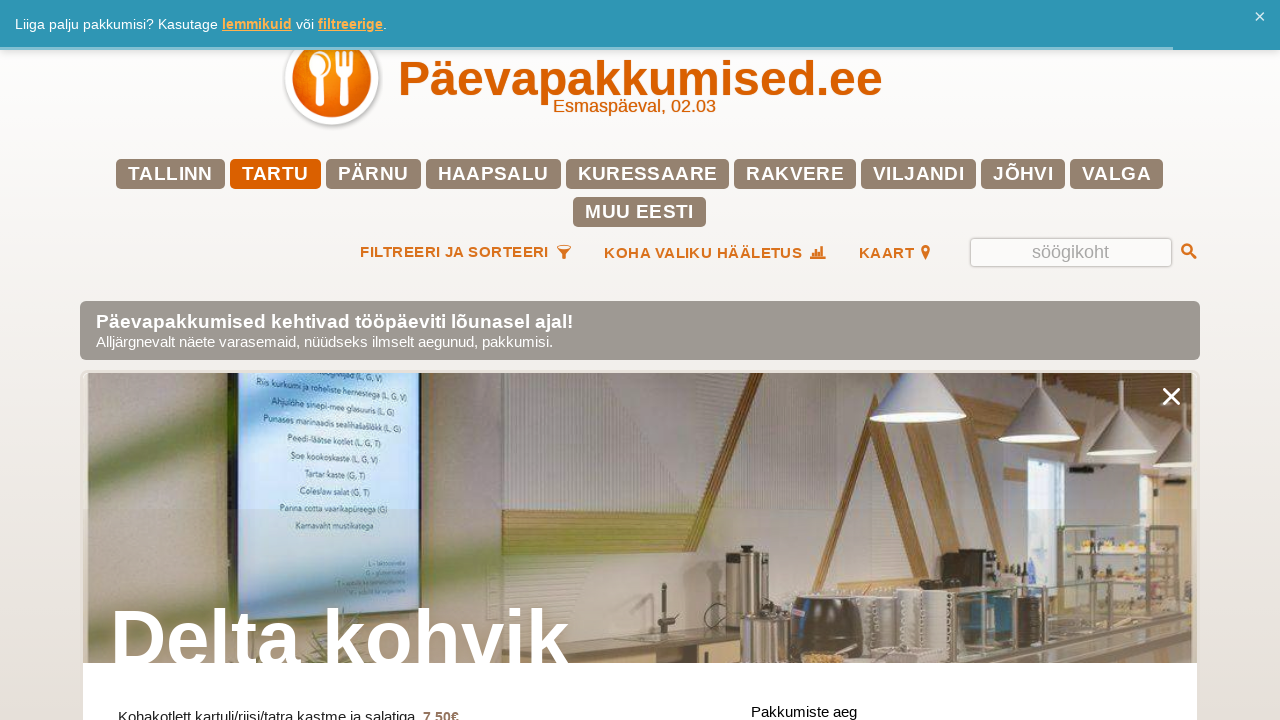

Meal section with 'selected' class loaded
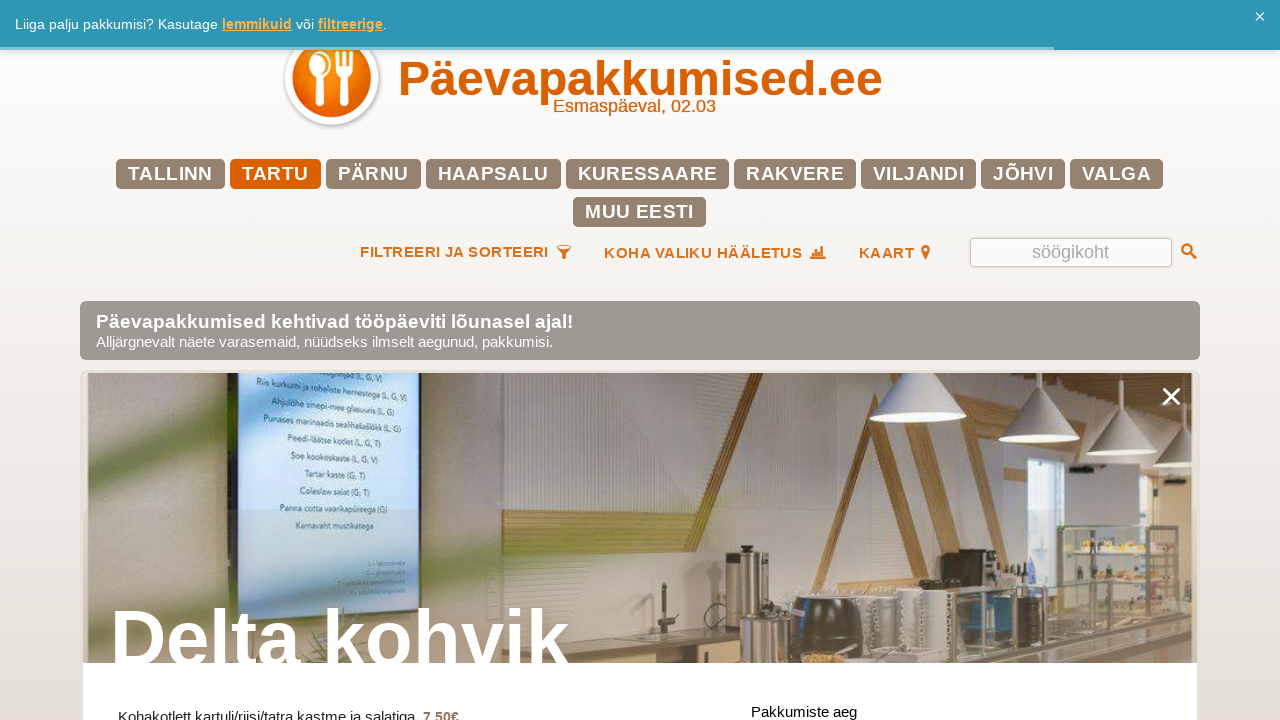

Lunch offer elements loaded within the meal section
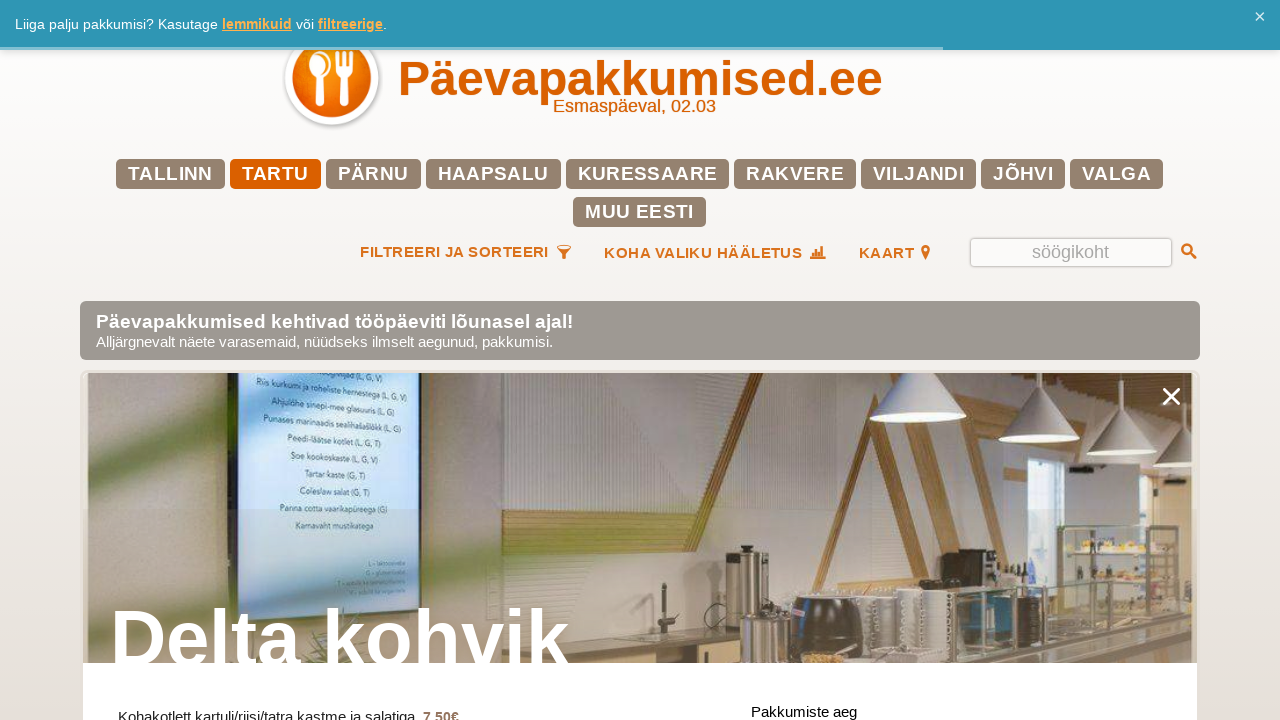

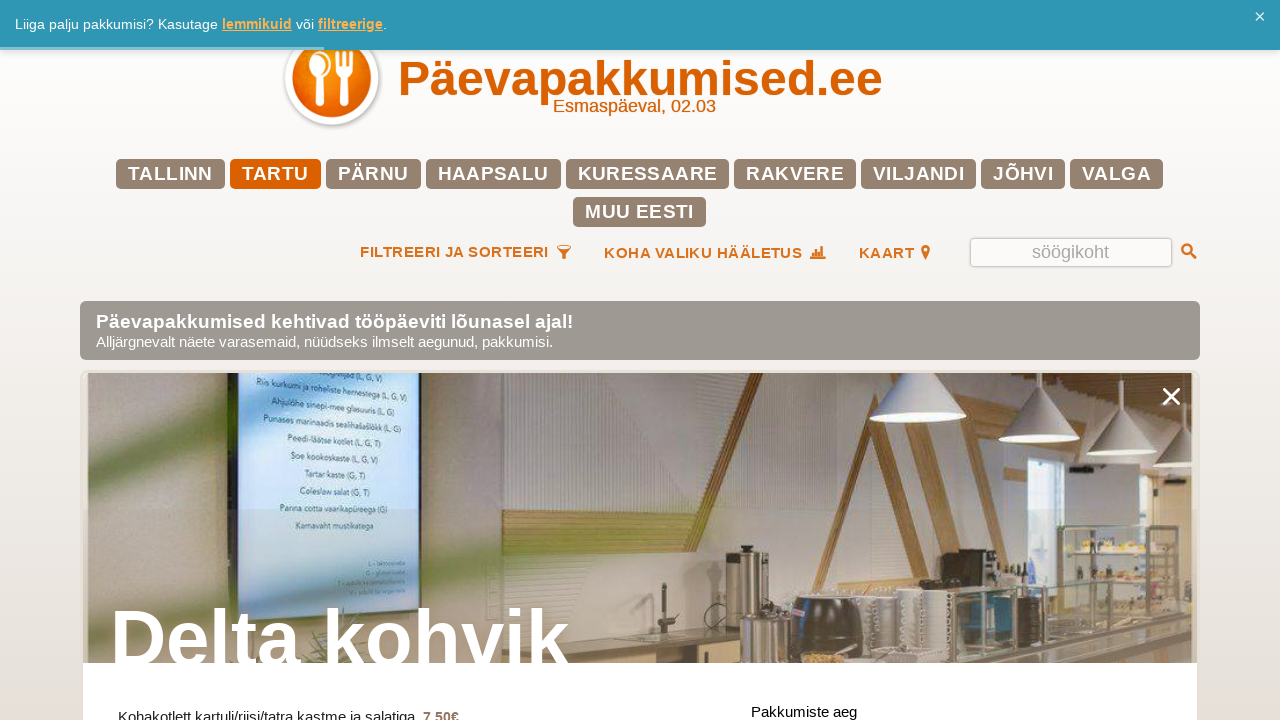